Tests that edits are saved when the input loses focus (blur event).

Starting URL: https://demo.playwright.dev/todomvc

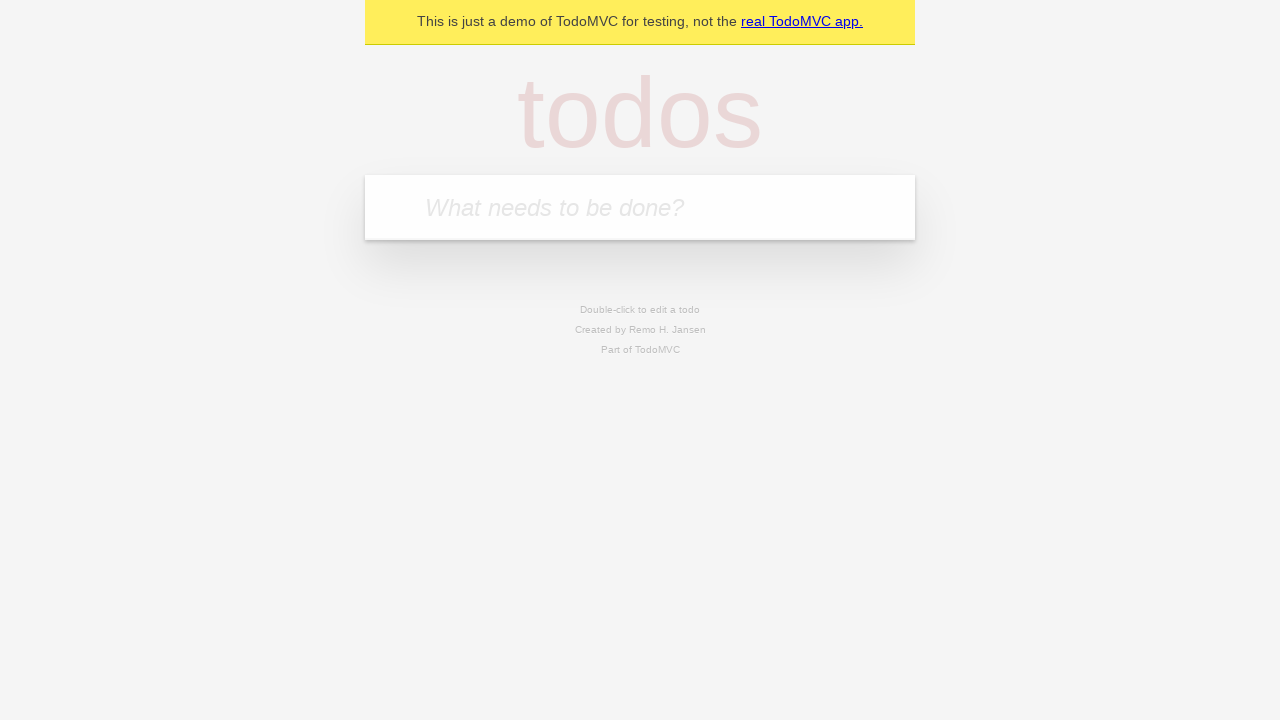

Filled input with first todo 'buy some cheese' on internal:attr=[placeholder="What needs to be done?"i]
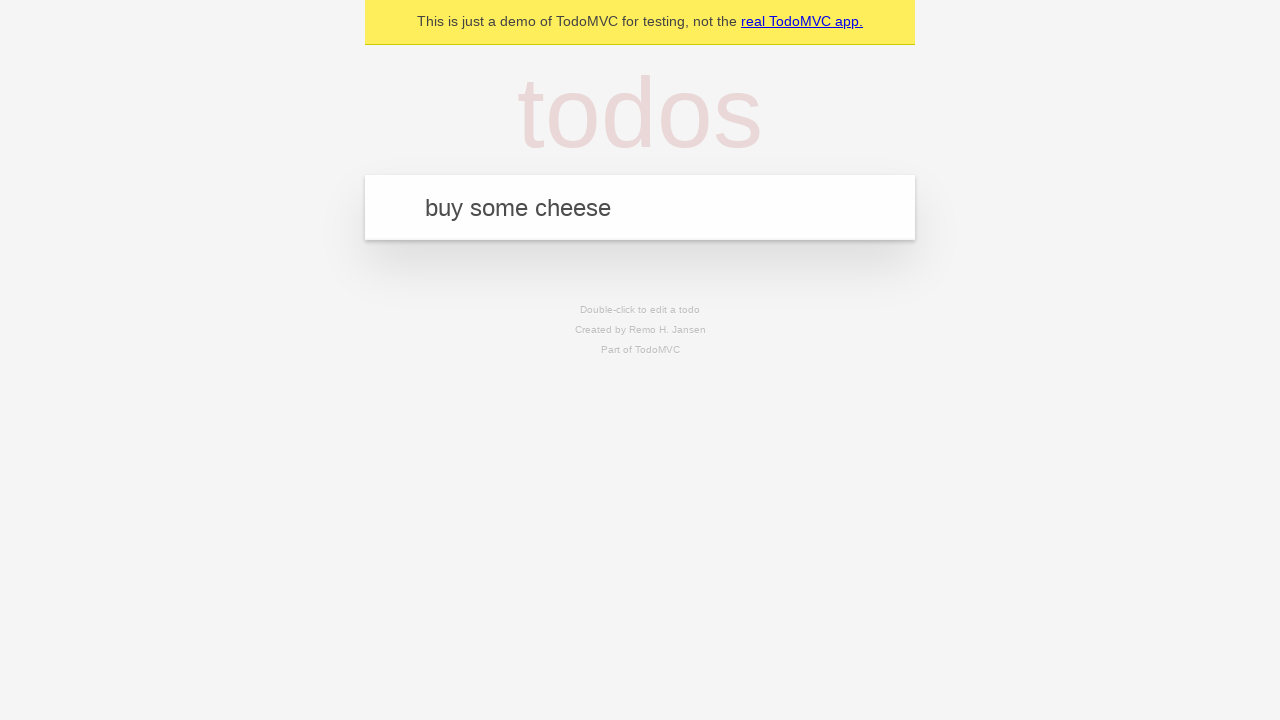

Pressed Enter to create first todo on internal:attr=[placeholder="What needs to be done?"i]
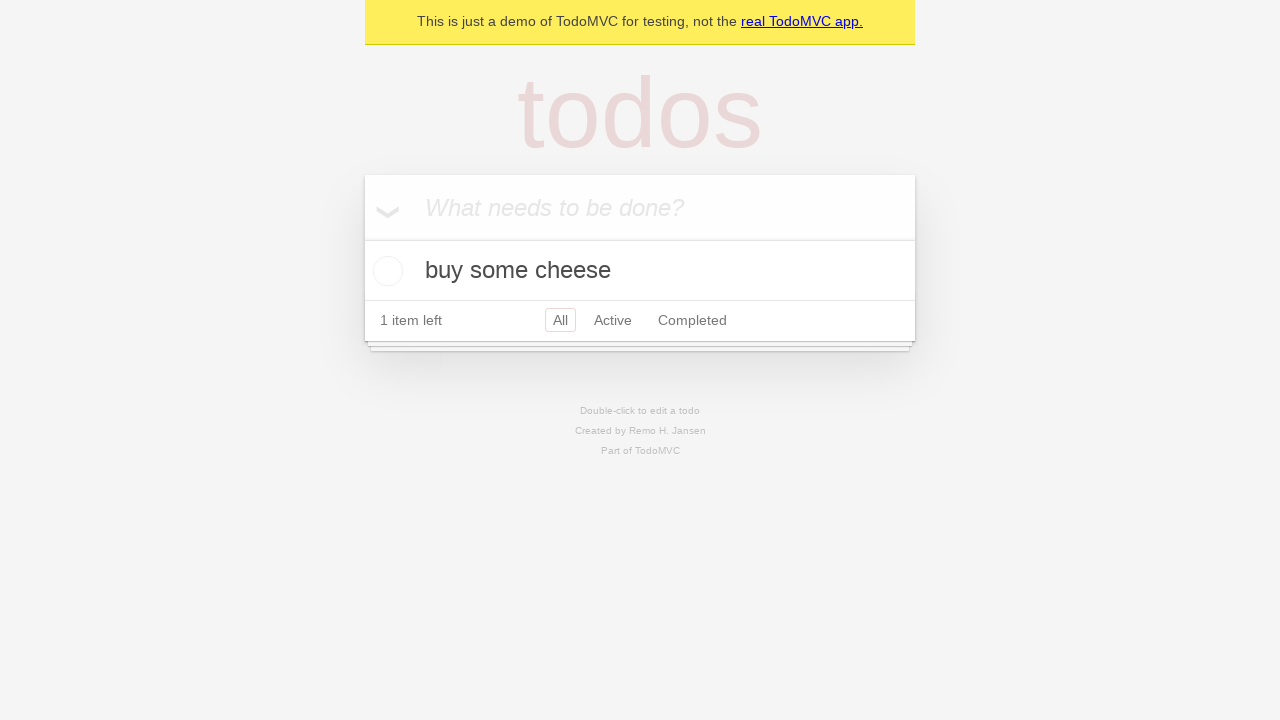

Filled input with second todo 'feed the cat' on internal:attr=[placeholder="What needs to be done?"i]
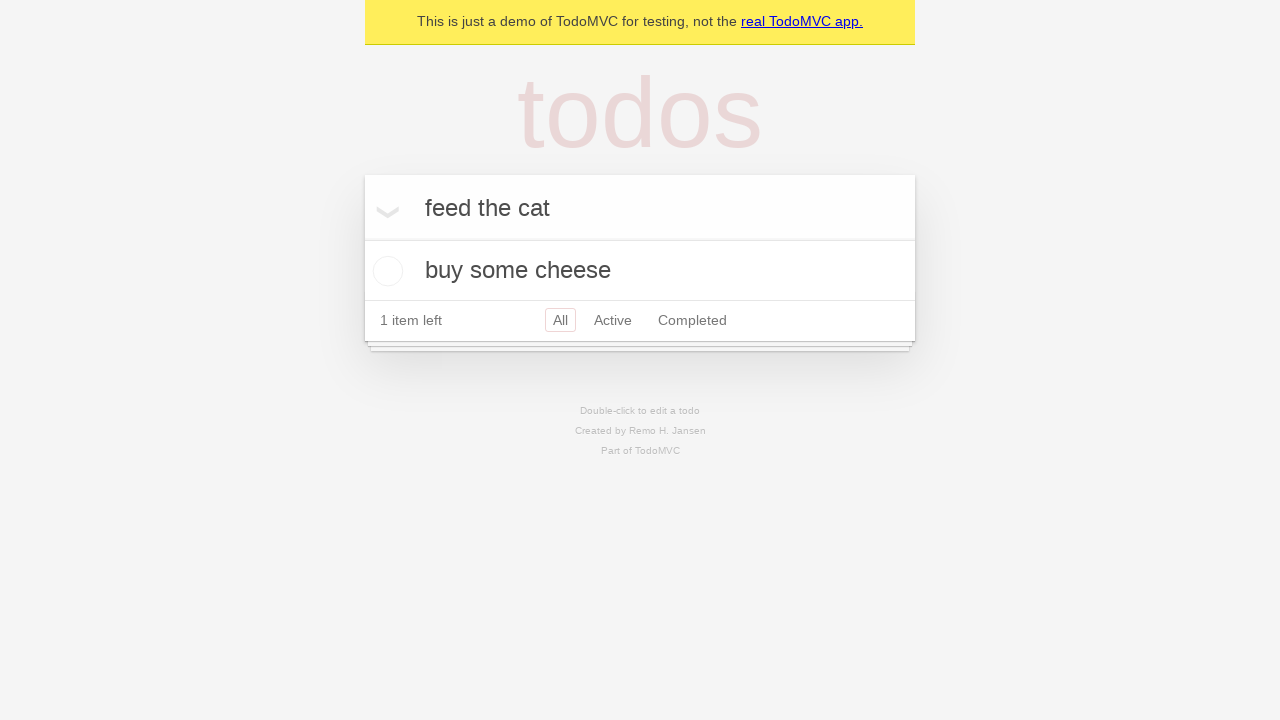

Pressed Enter to create second todo on internal:attr=[placeholder="What needs to be done?"i]
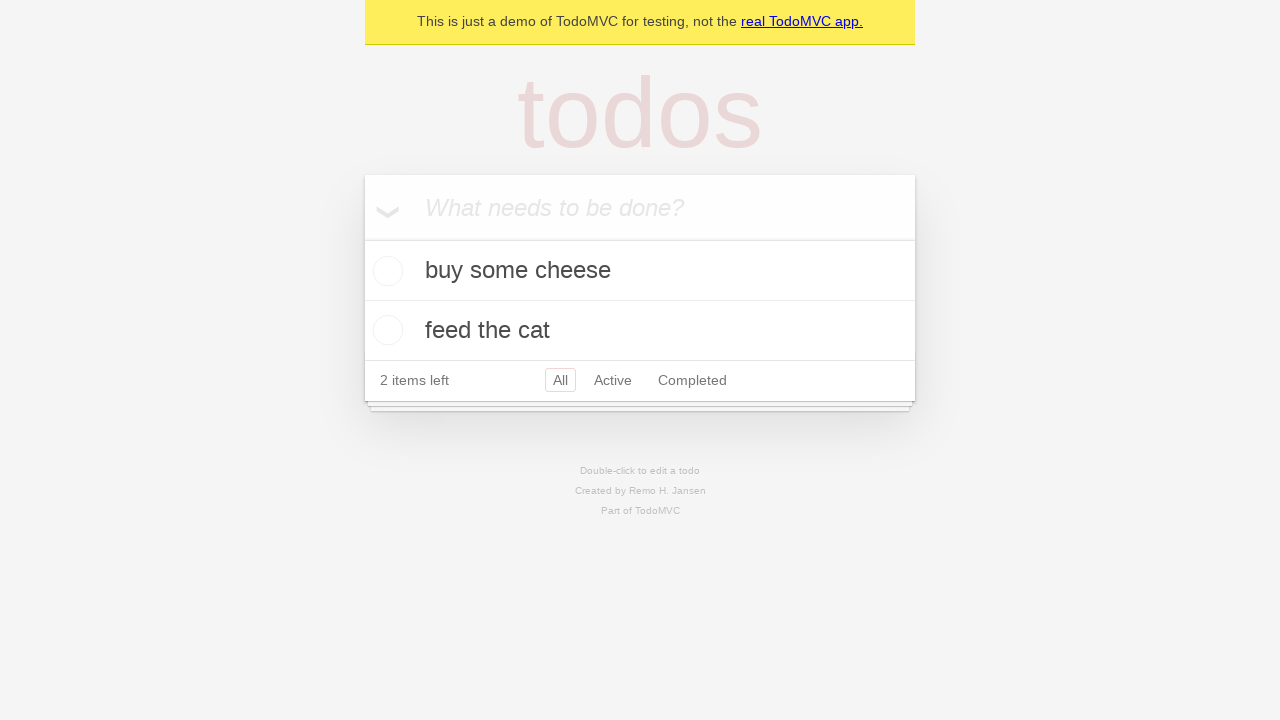

Filled input with third todo 'book a doctors appointment' on internal:attr=[placeholder="What needs to be done?"i]
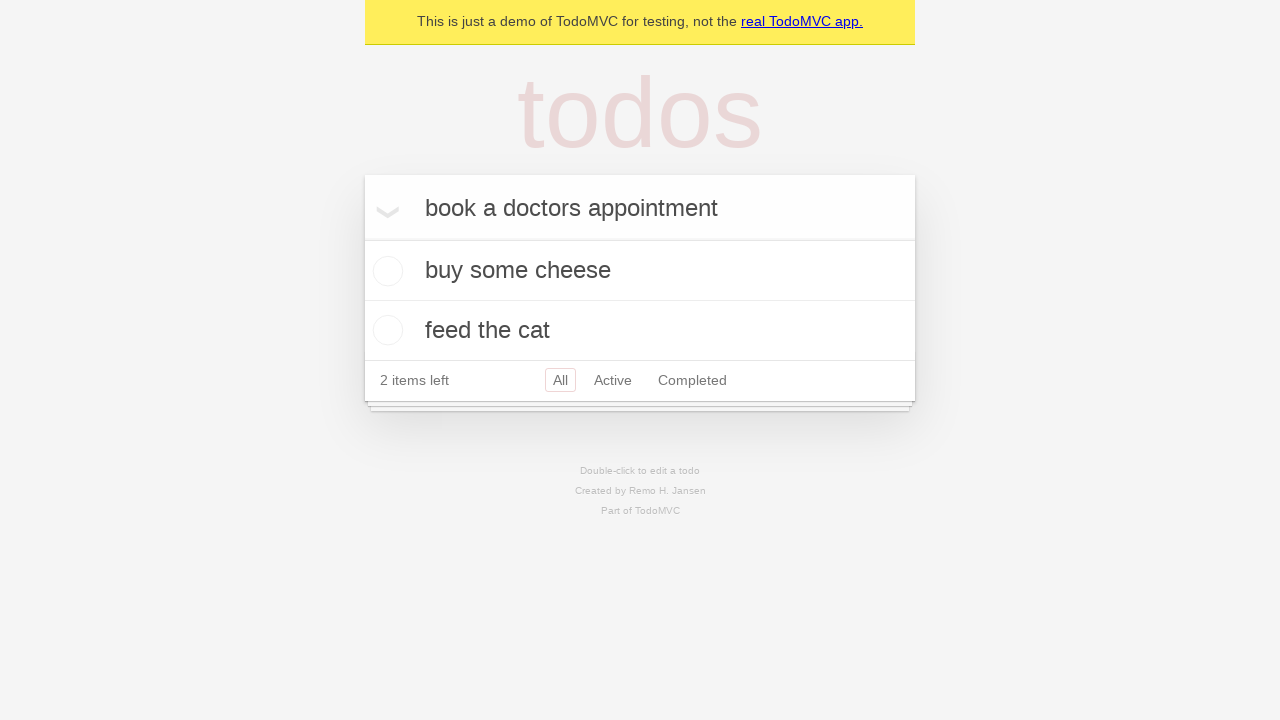

Pressed Enter to create third todo on internal:attr=[placeholder="What needs to be done?"i]
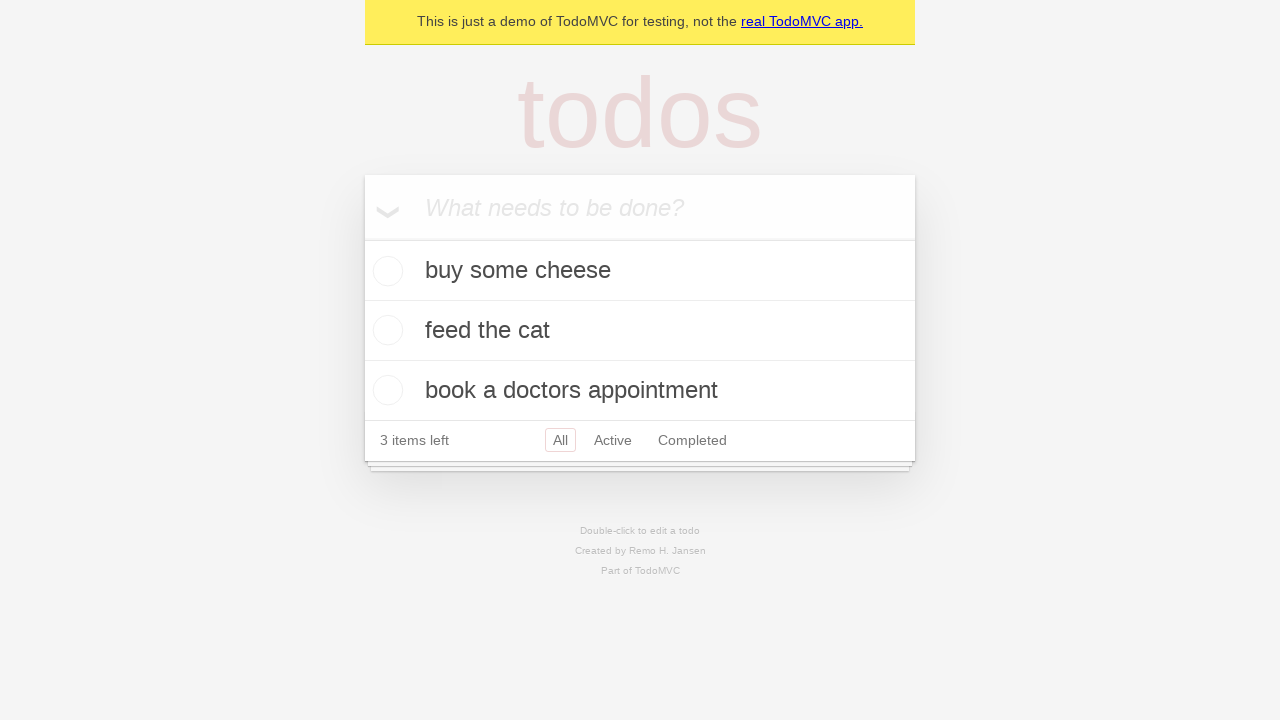

Double-clicked second todo to enter edit mode at (640, 331) on internal:testid=[data-testid="todo-item"s] >> nth=1
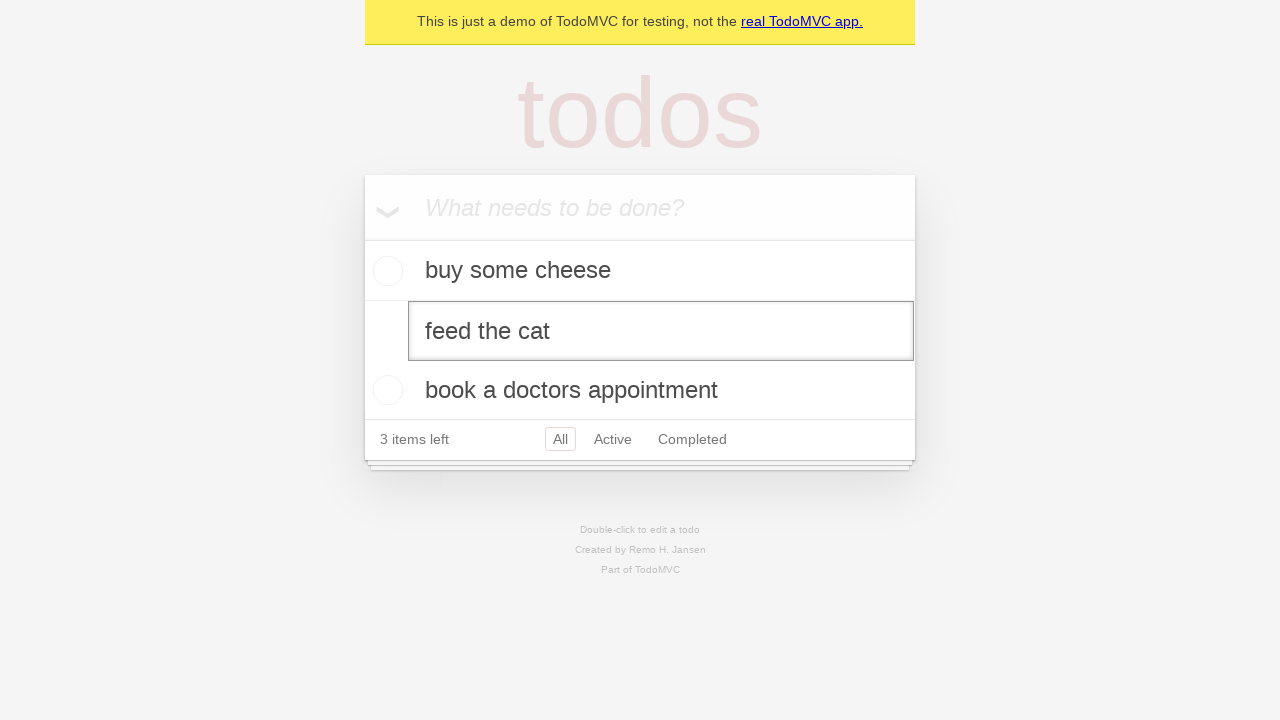

Edited second todo text to 'buy some sausages' on internal:testid=[data-testid="todo-item"s] >> nth=1 >> internal:role=textbox[nam
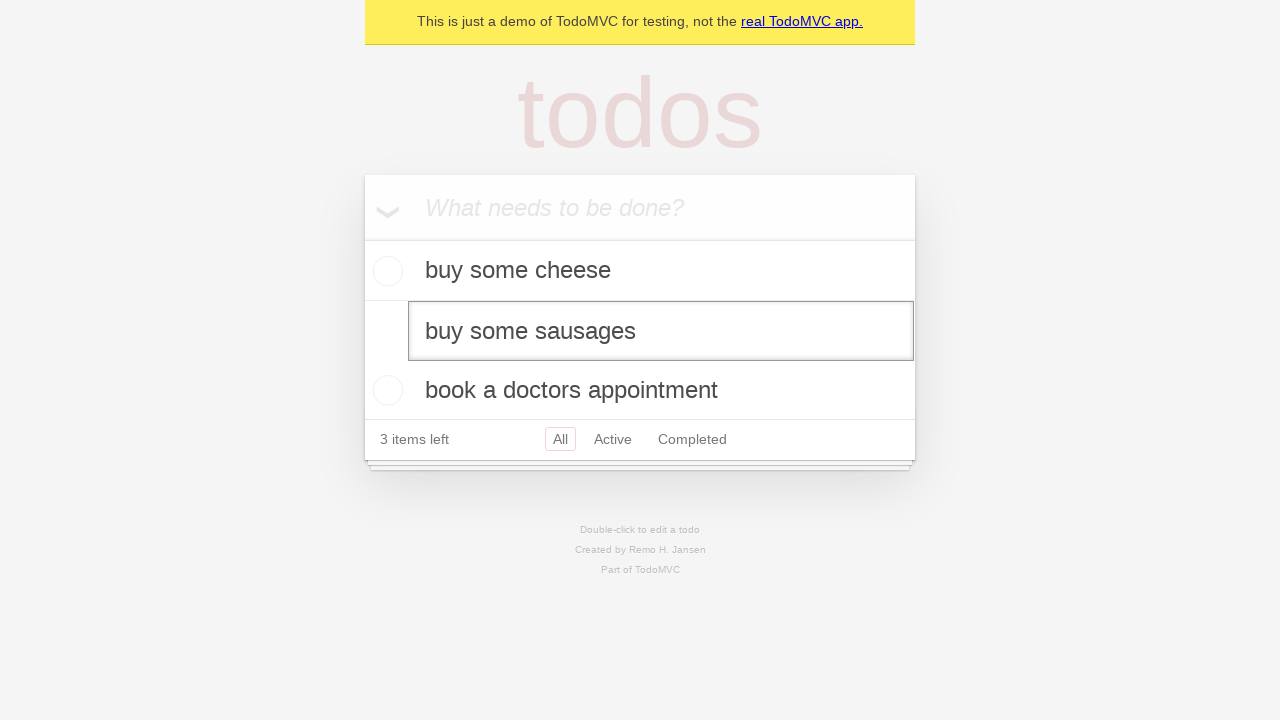

Dispatched blur event on edit textbox to save changes
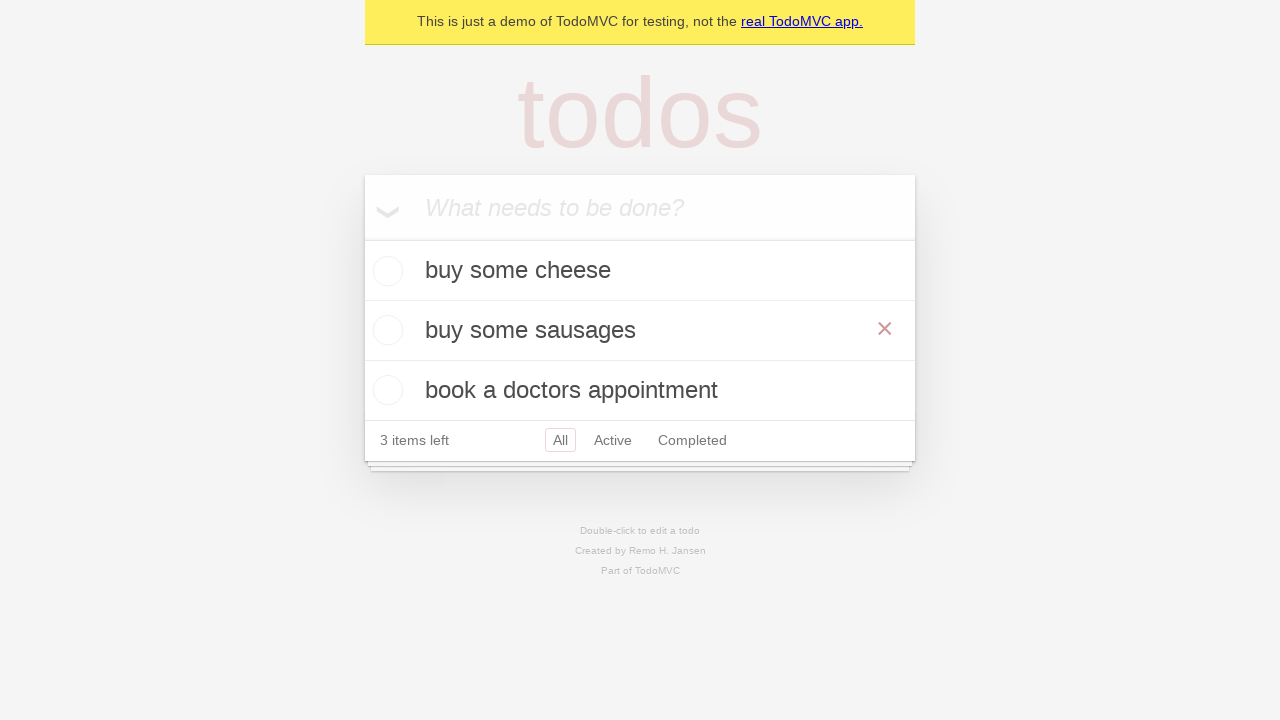

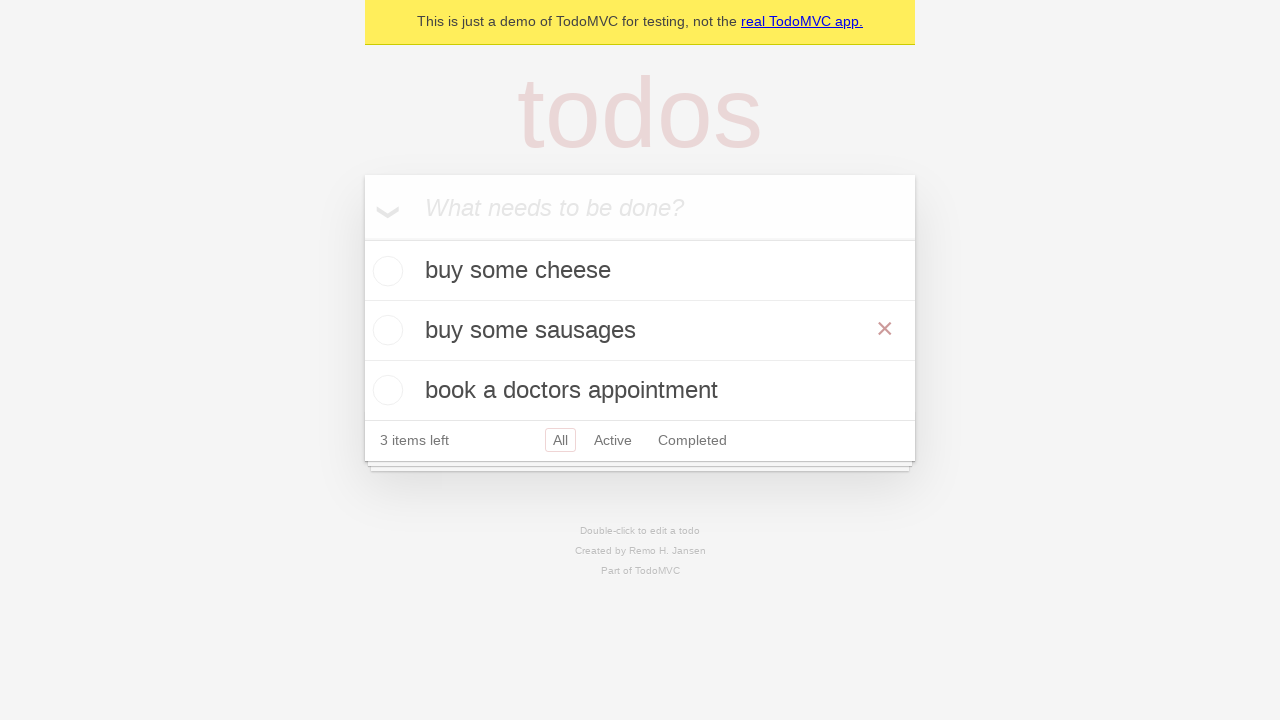